Tests the Python.org website by searching for "pycon" using the search form and verifying results are returned

Starting URL: https://www.python.org

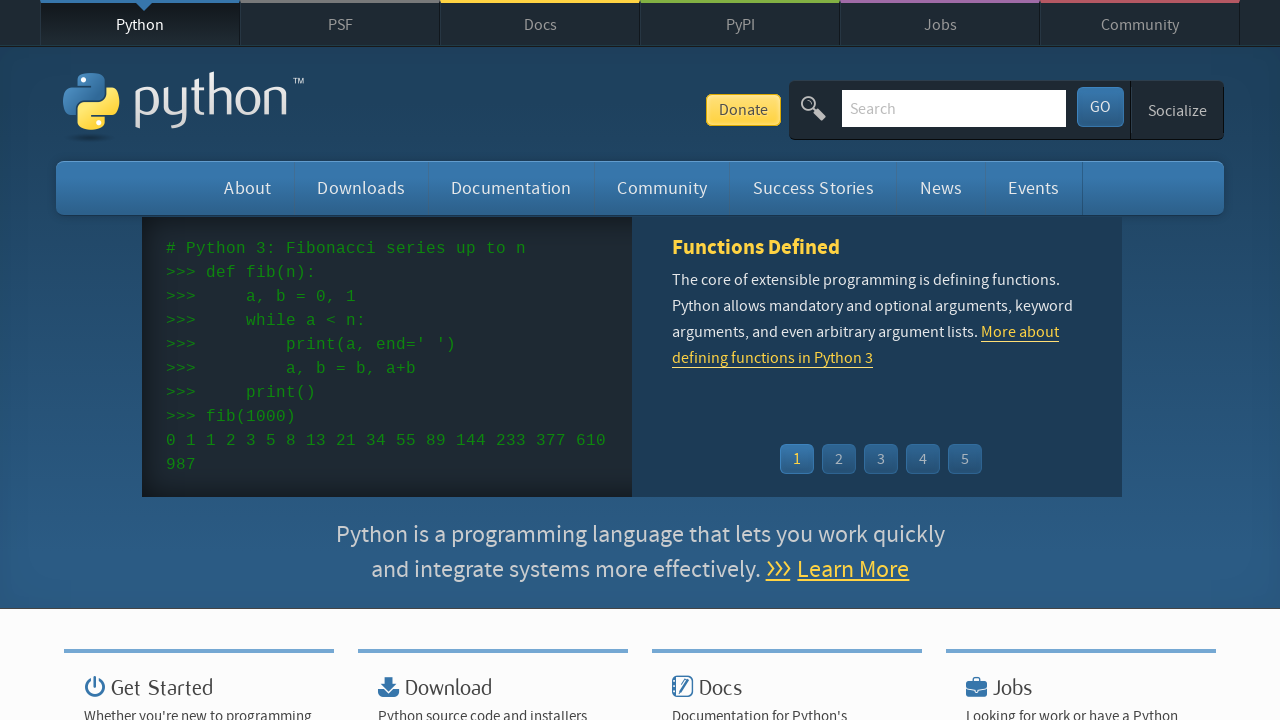

Filled search field with 'pycon' on input[name='q']
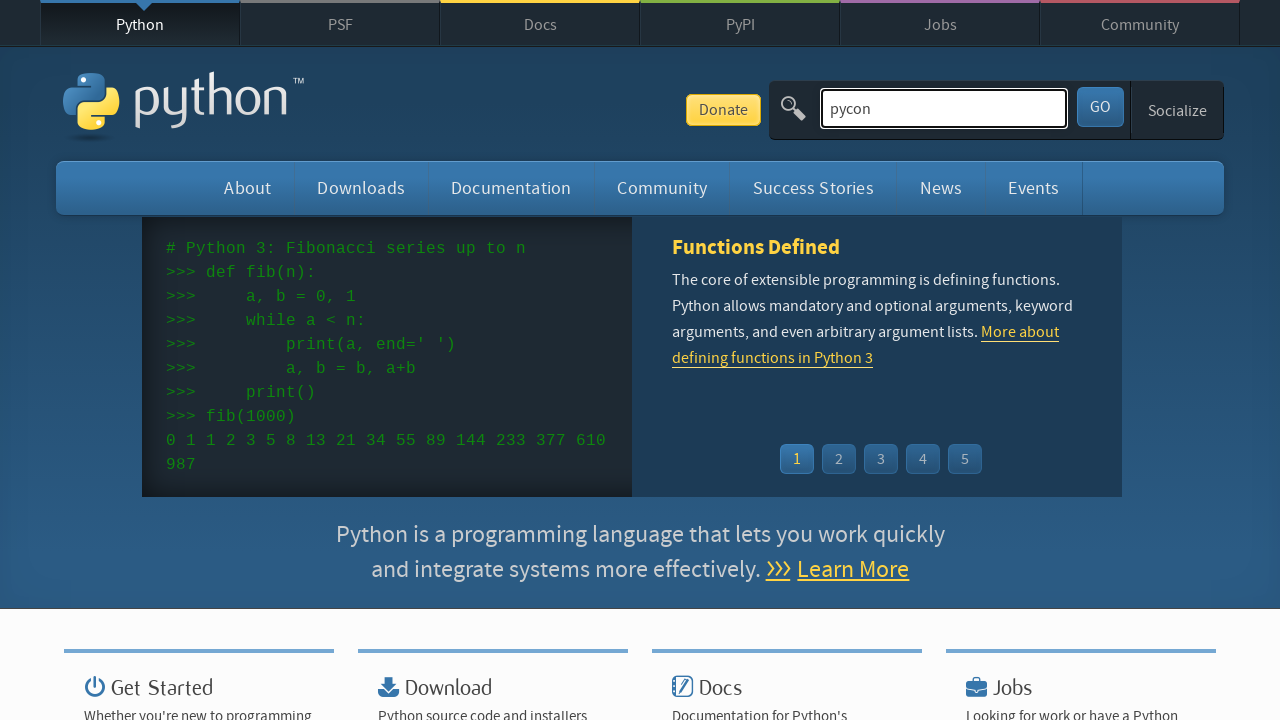

Pressed Enter to submit search form on input[name='q']
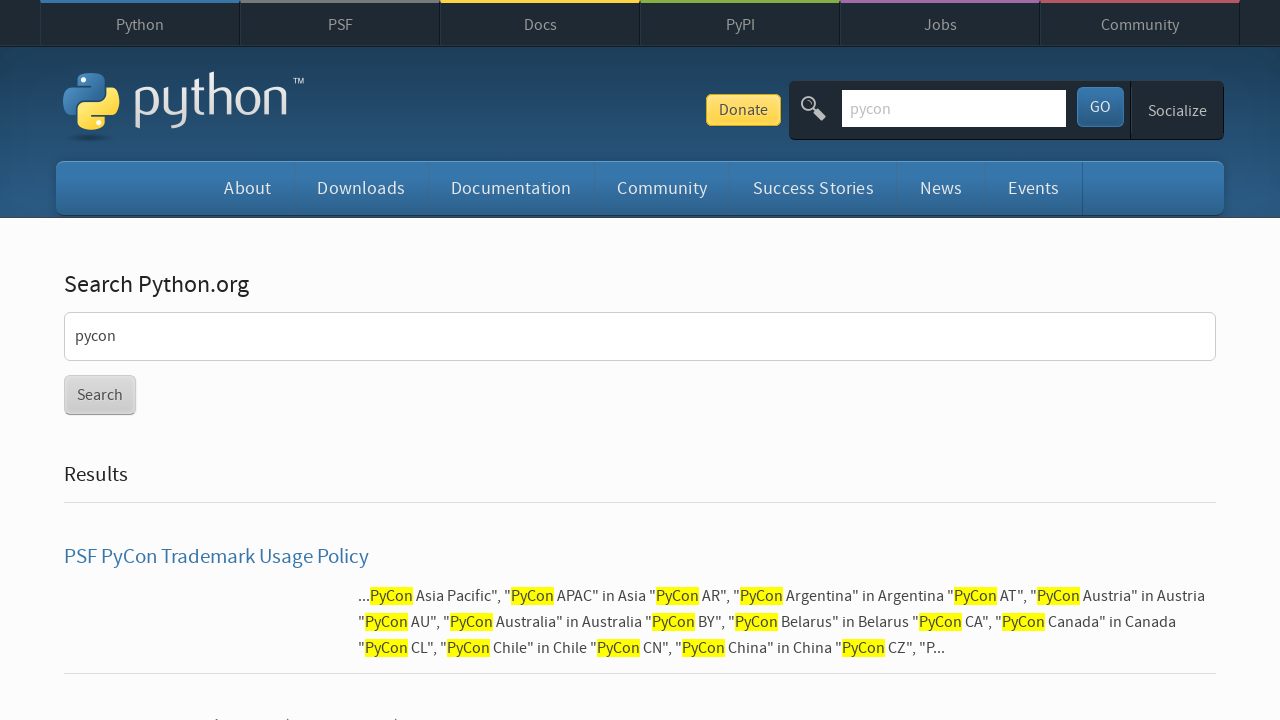

Search results page loaded
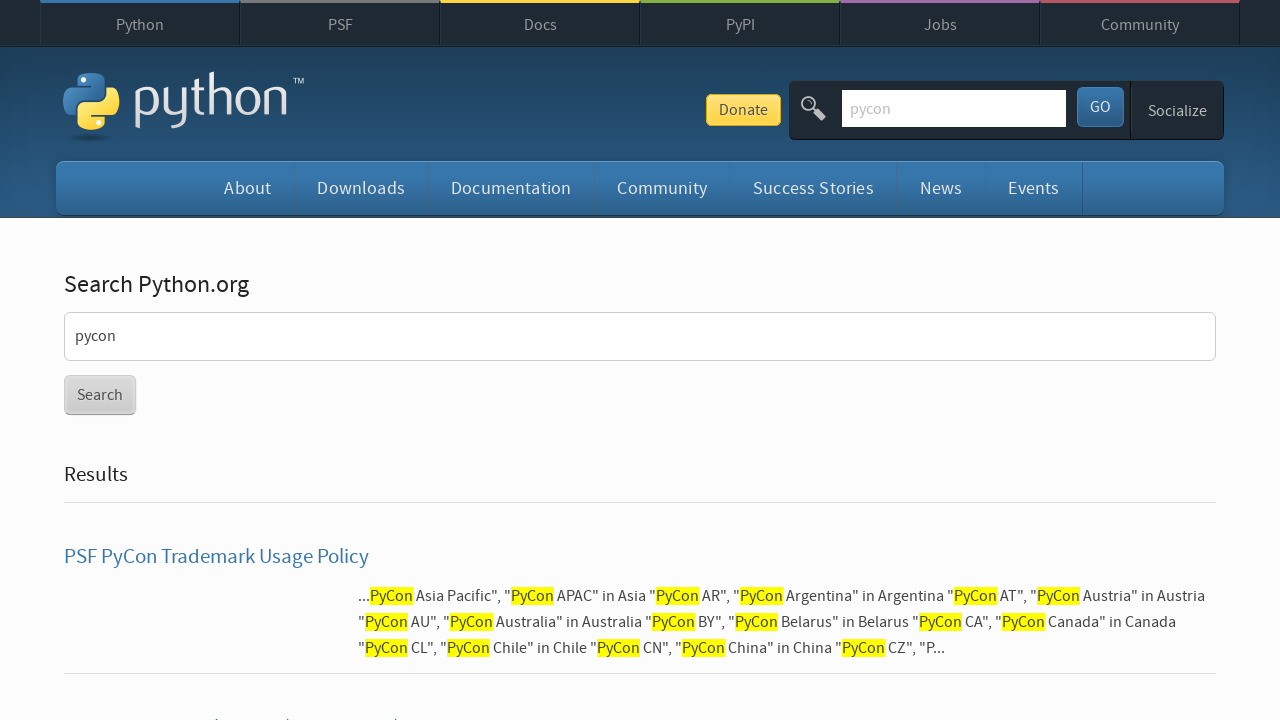

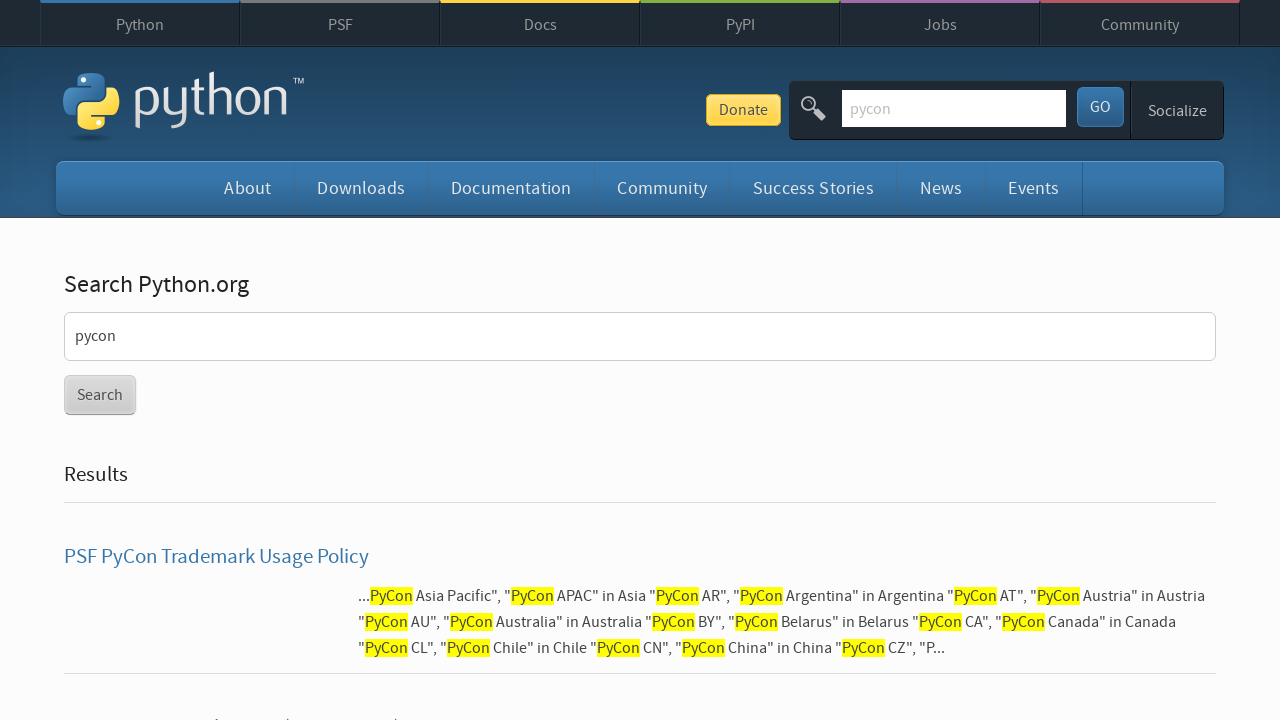